Tests infinite scroll functionality by scrolling down the page multiple times and verifying that dynamically loaded content (the 6th paragraph) becomes visible after scrolling.

Starting URL: https://the-internet.herokuapp.com/infinite_scroll

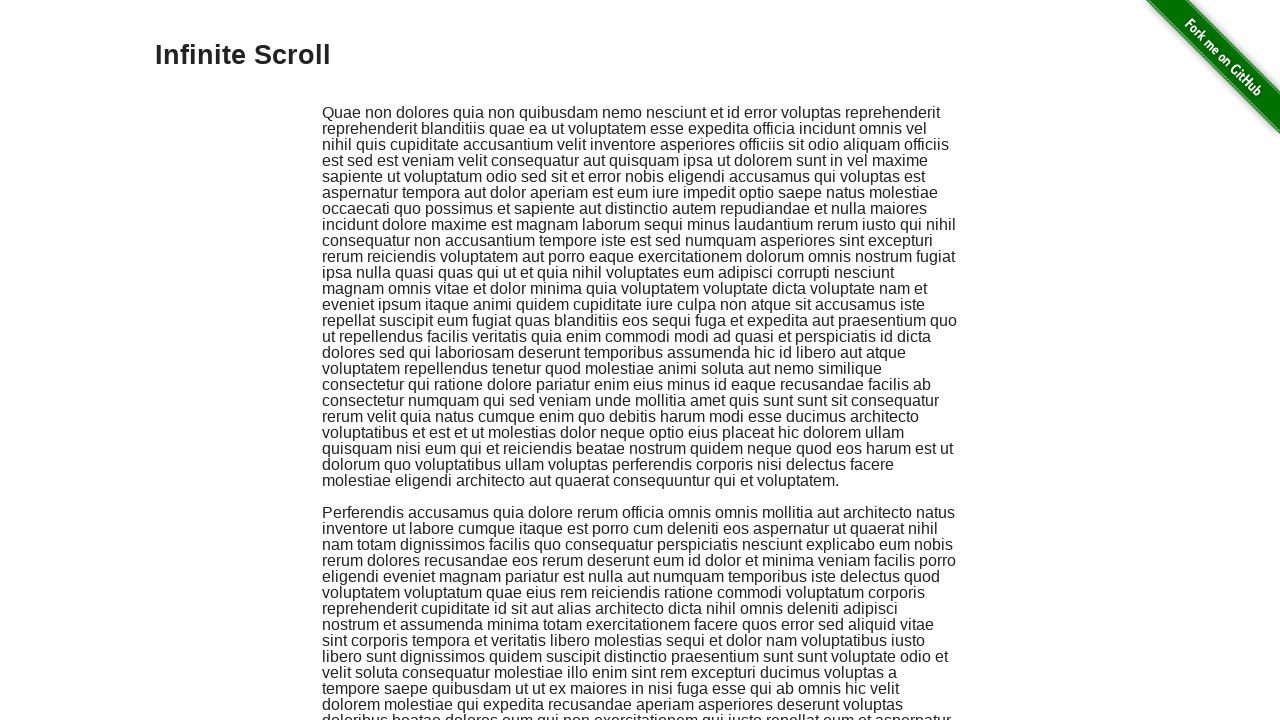

Clicked on body to ensure focus at (640, 360) on body
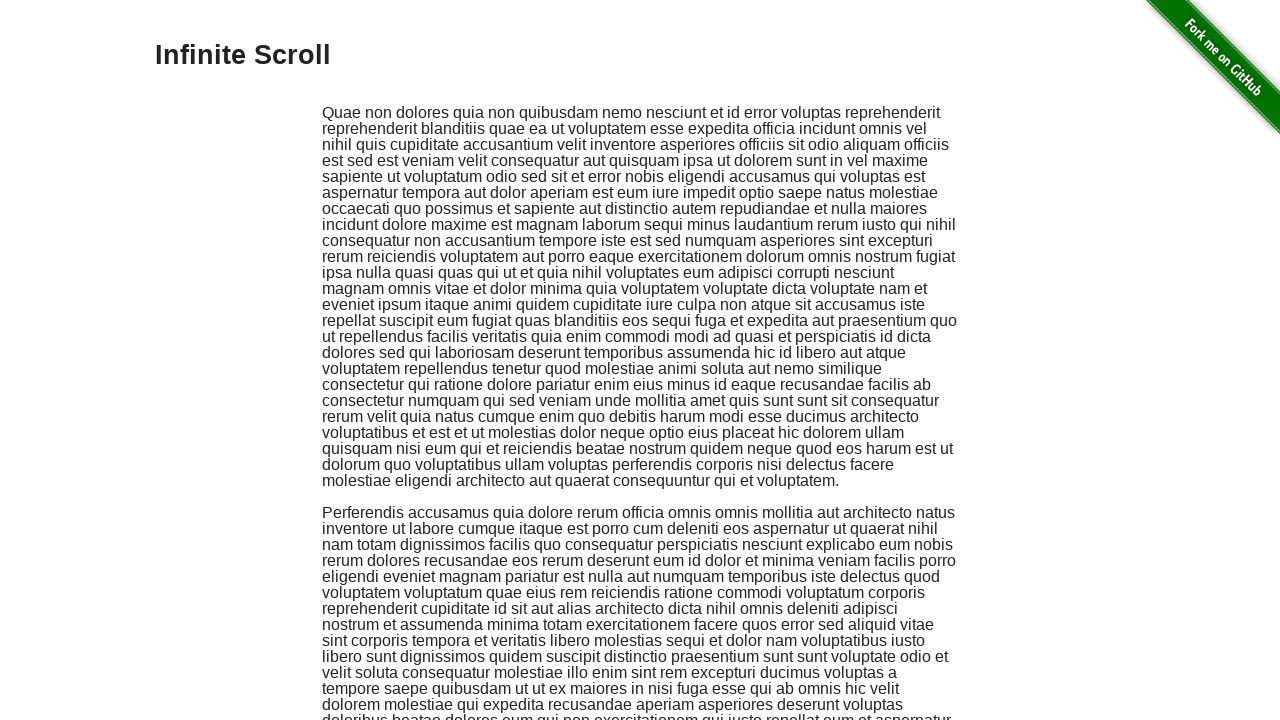

Verified the 6th scroll-added paragraph is not yet visible
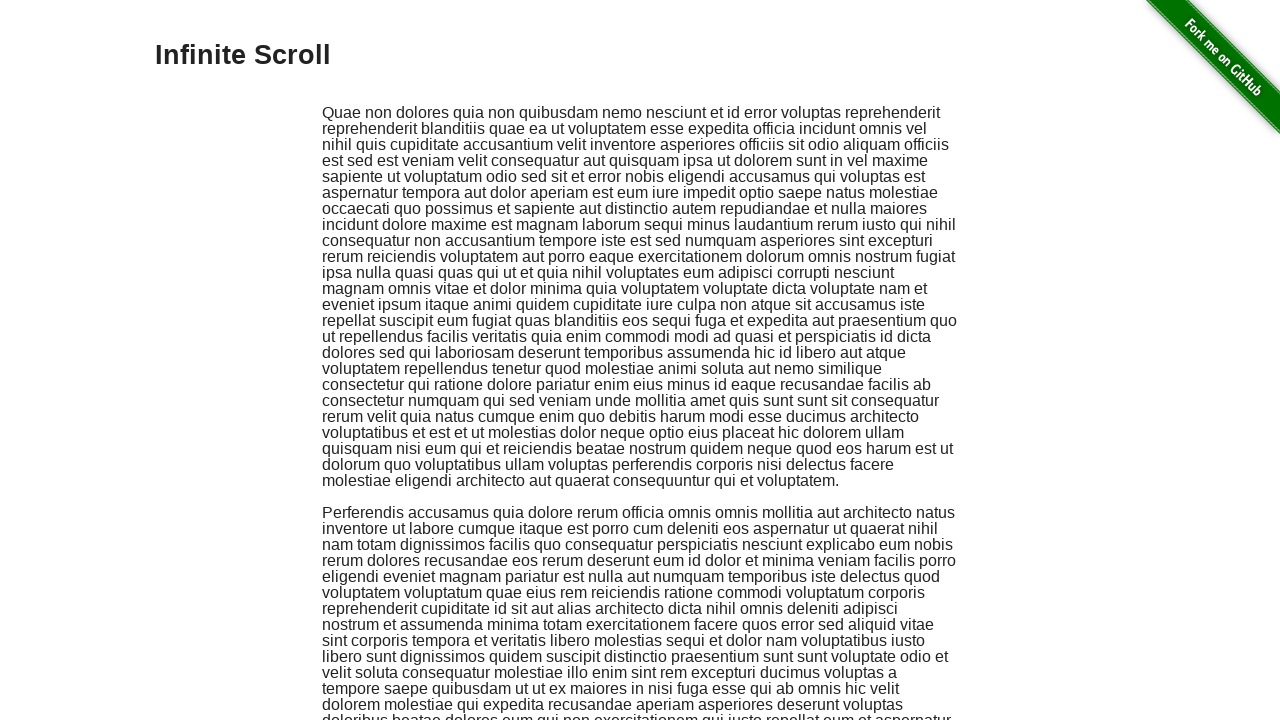

Scrolled down (iteration 1/5)
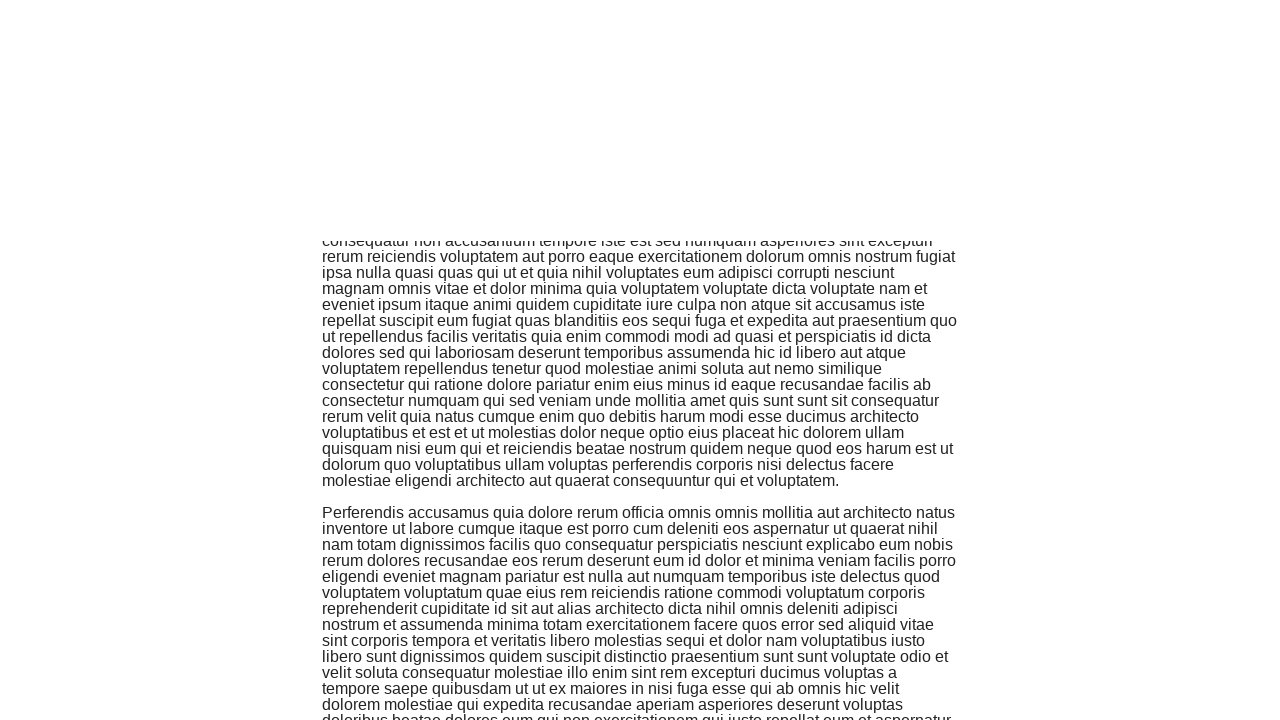

Waited 1 second for content to load
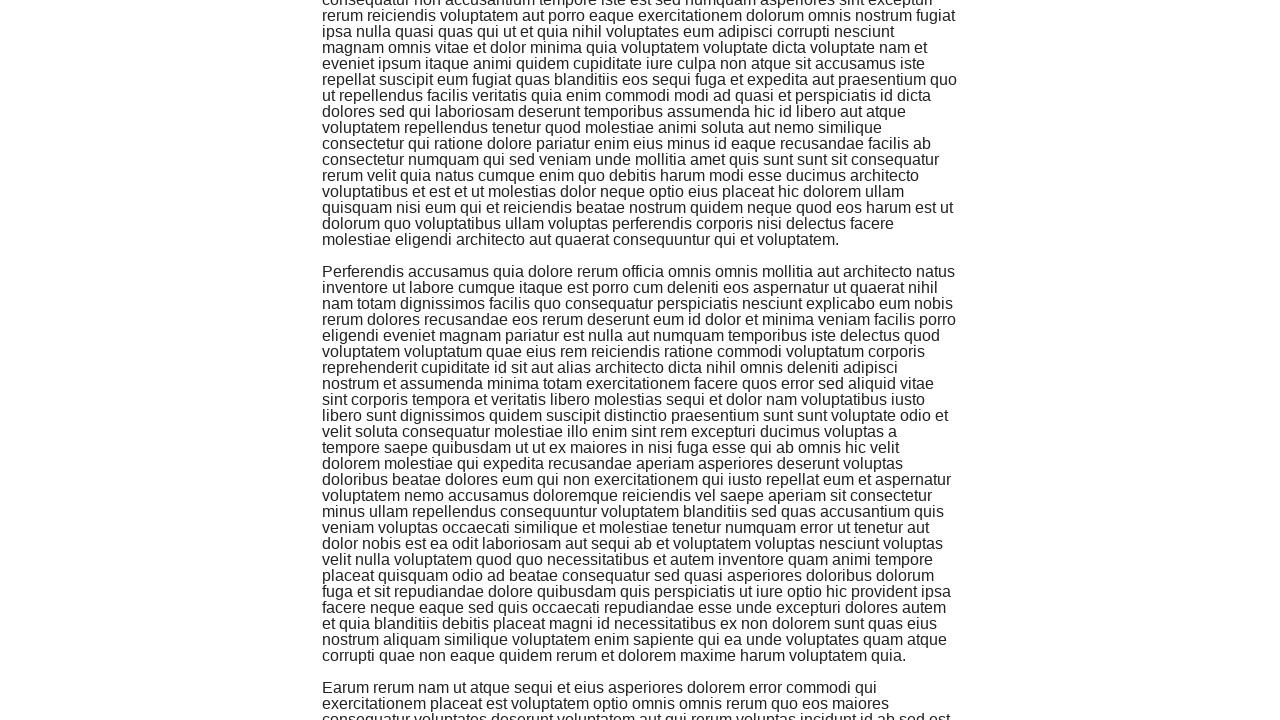

Scrolled down (iteration 2/5)
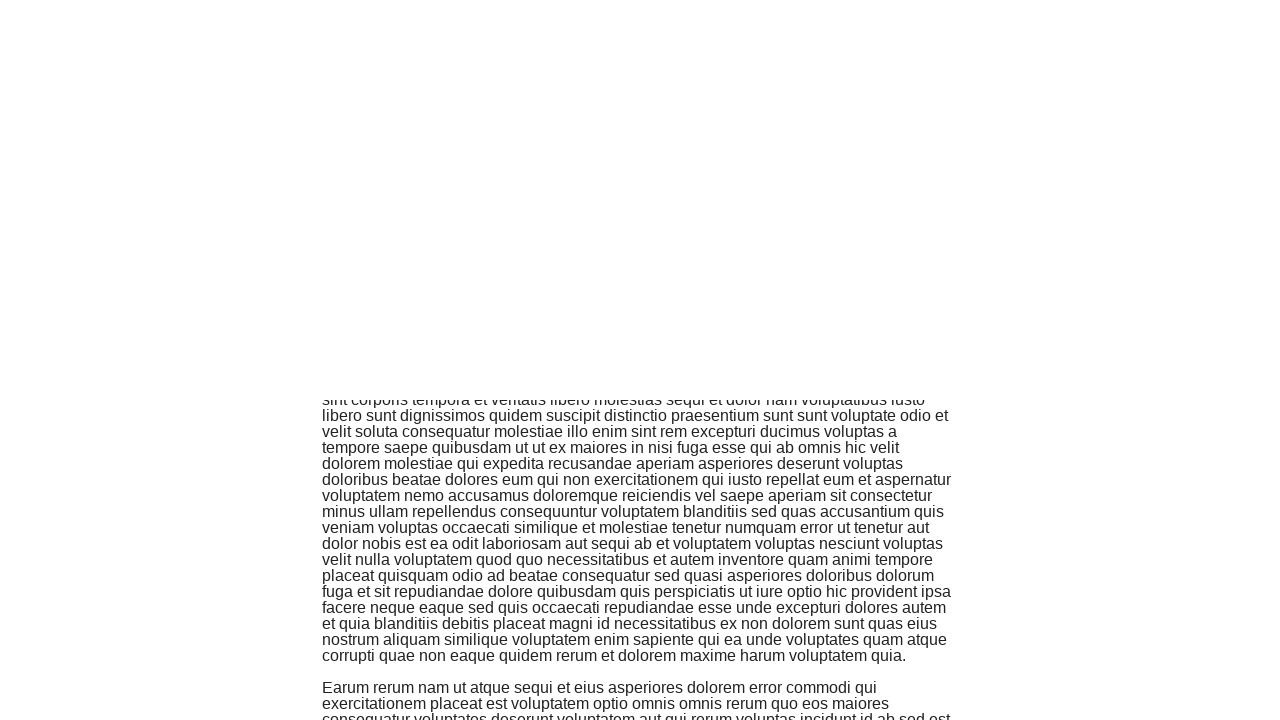

Waited 1 second for content to load
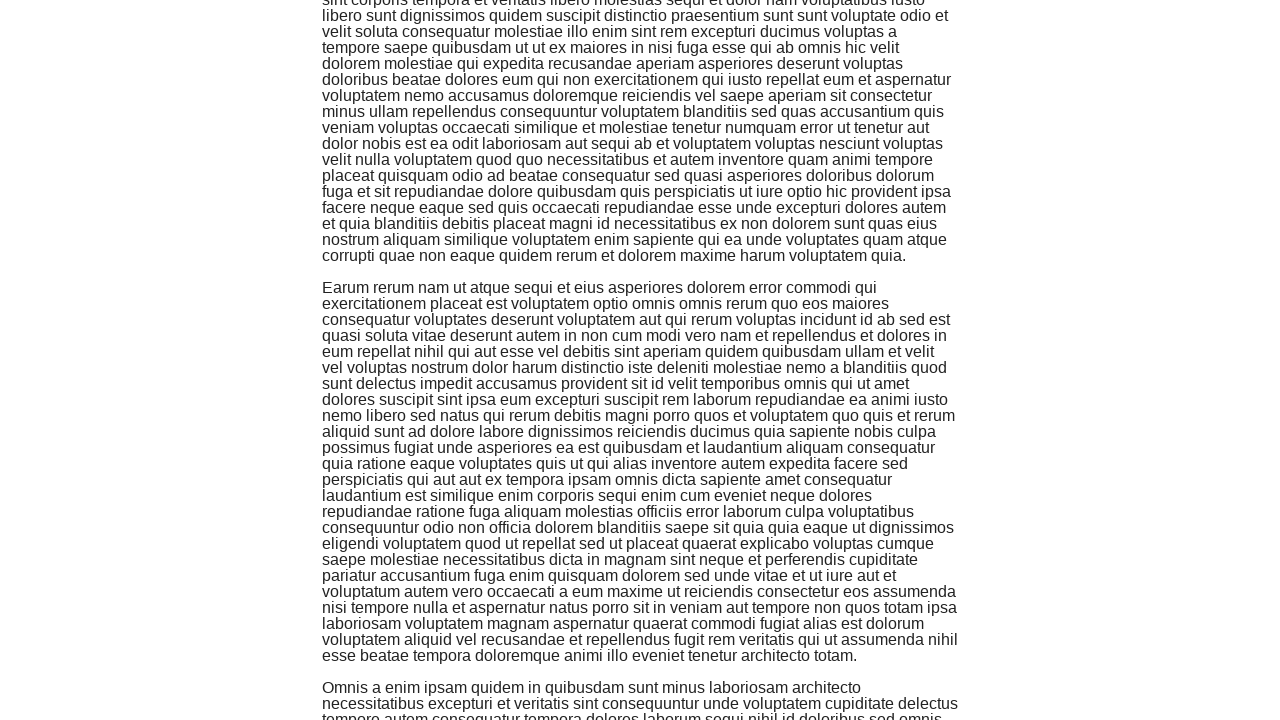

Scrolled down (iteration 3/5)
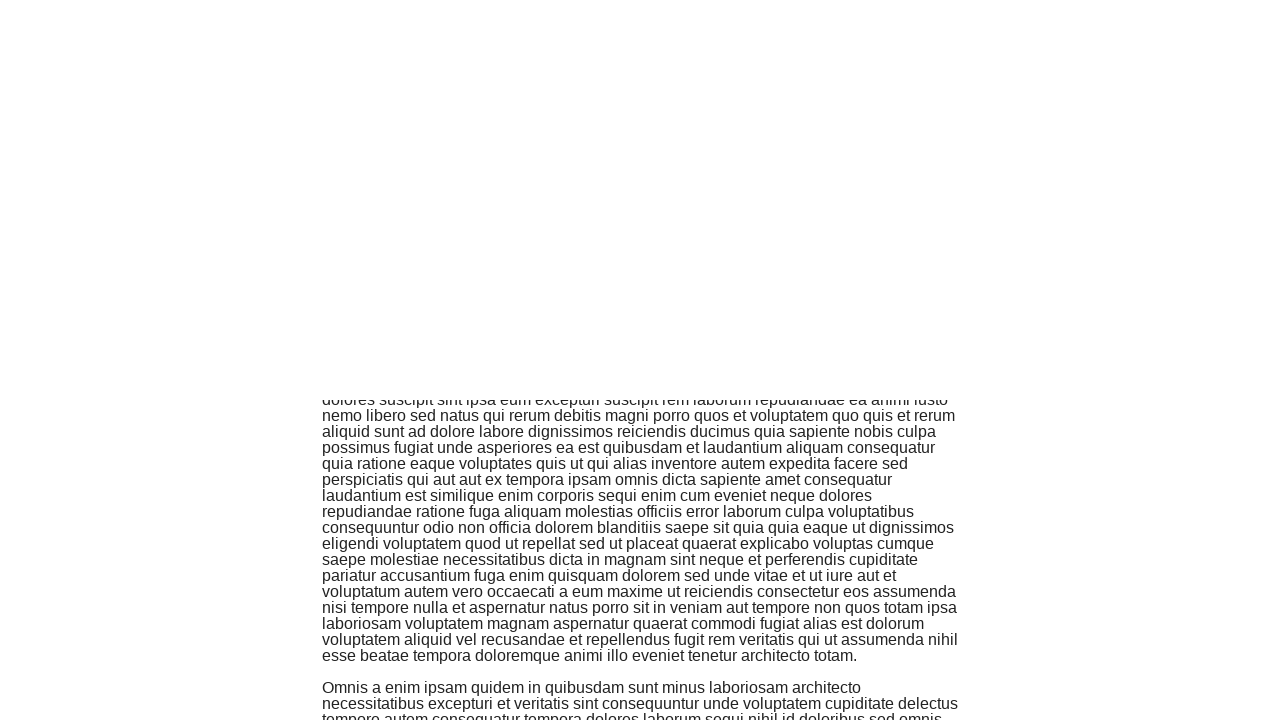

Waited 1 second for content to load
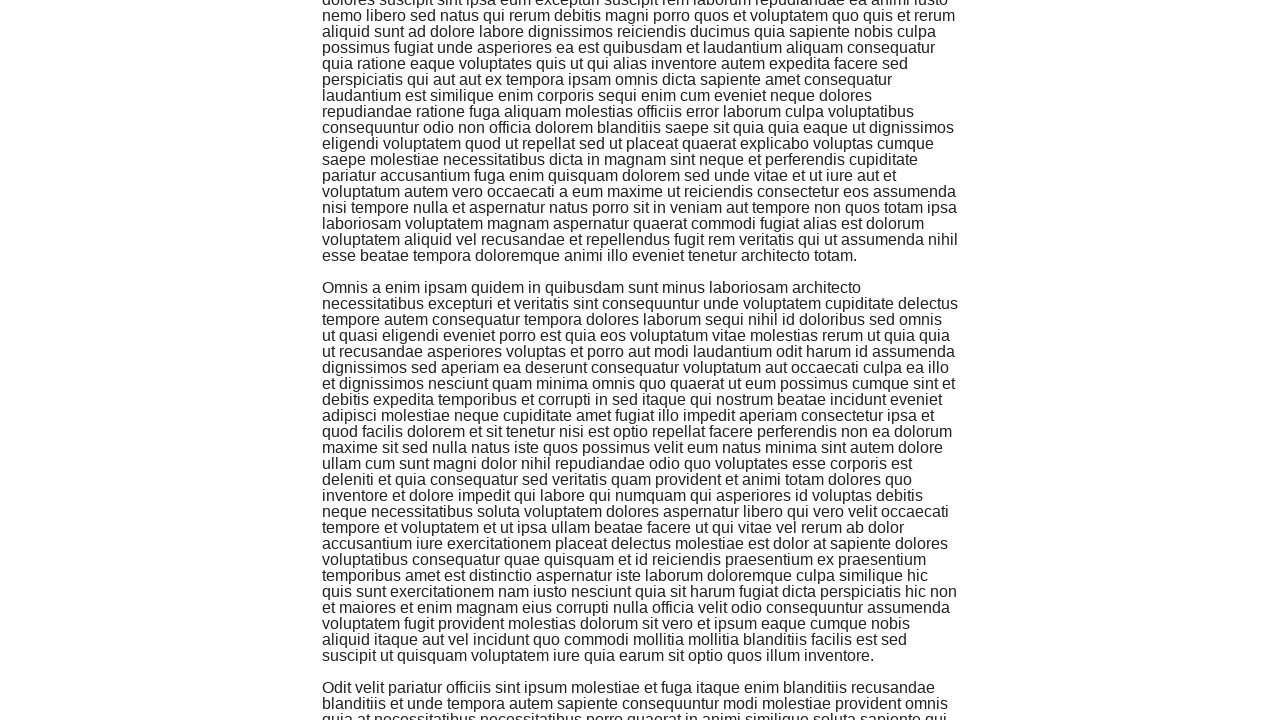

Scrolled down (iteration 4/5)
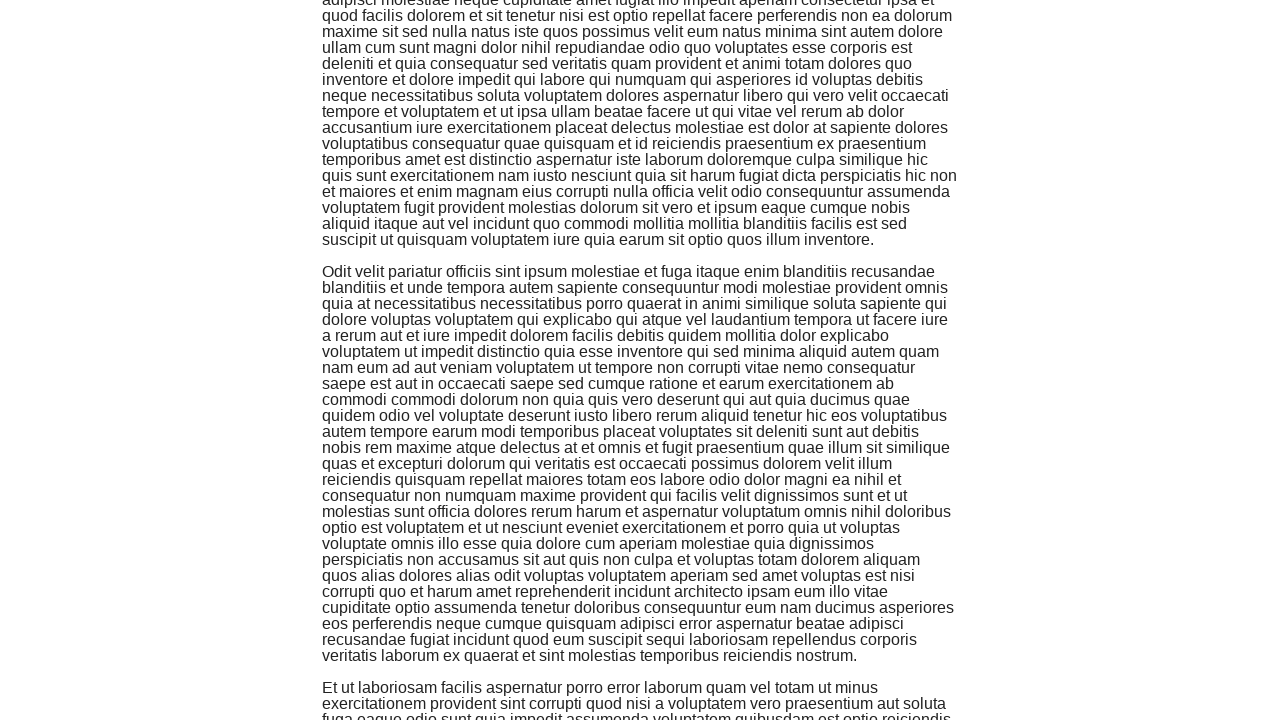

Waited 1 second for content to load
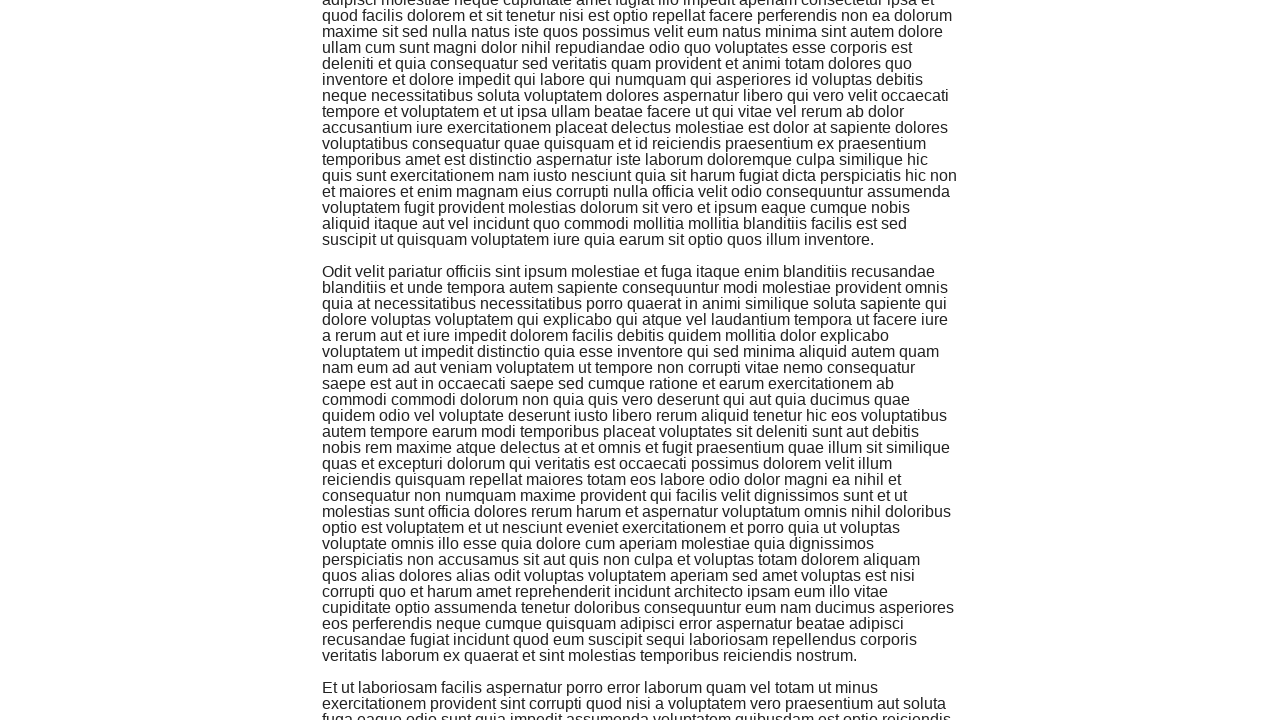

Scrolled down (iteration 5/5)
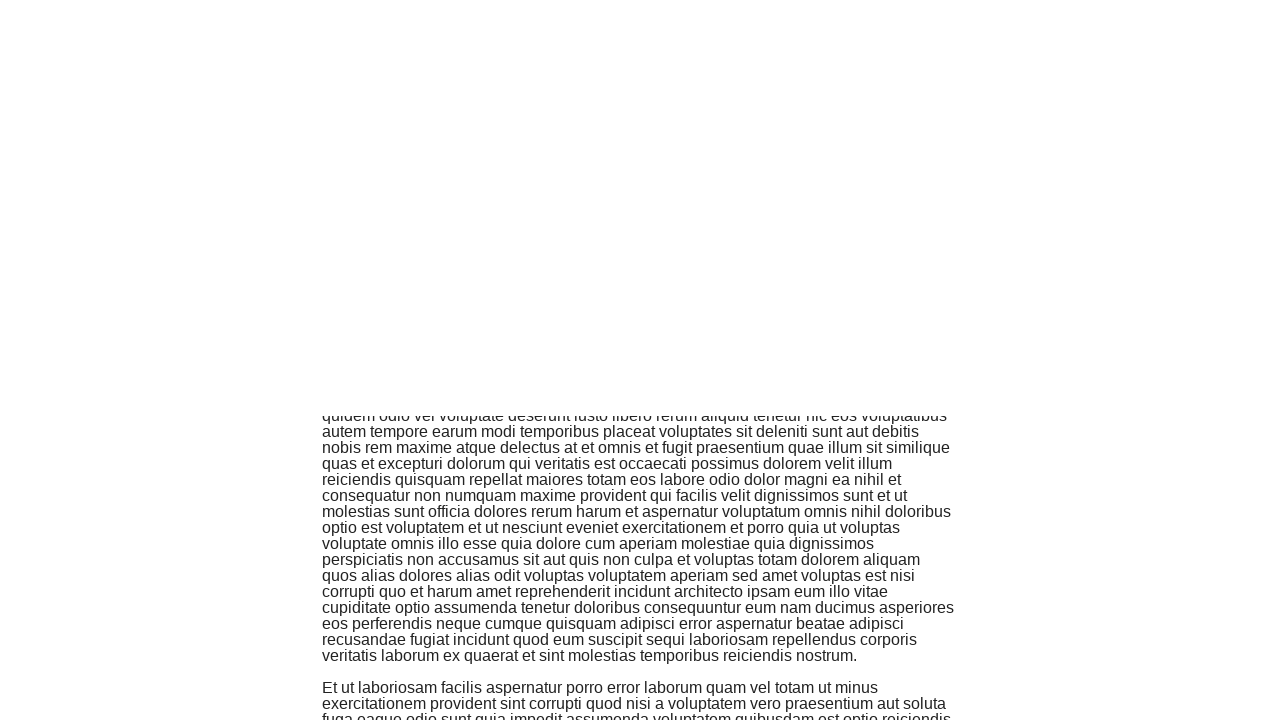

Waited 1 second for content to load
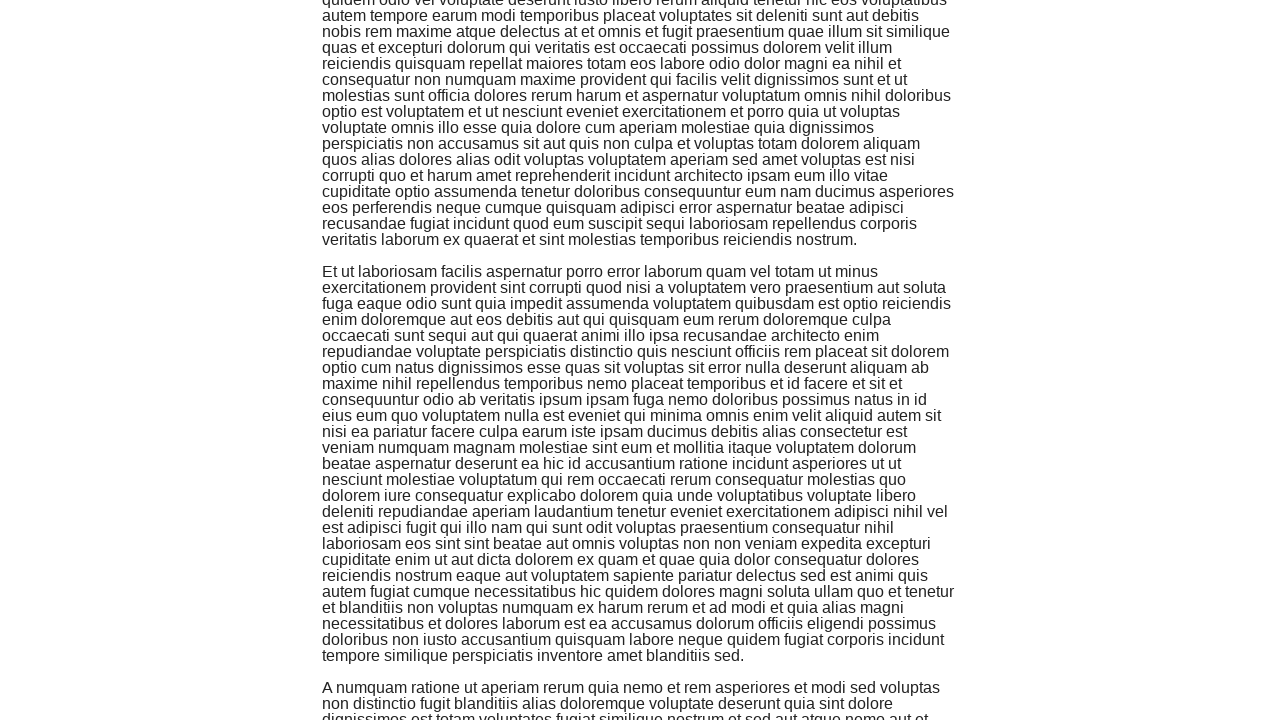

Verified the 6th scroll-added paragraph is now visible after infinite scroll
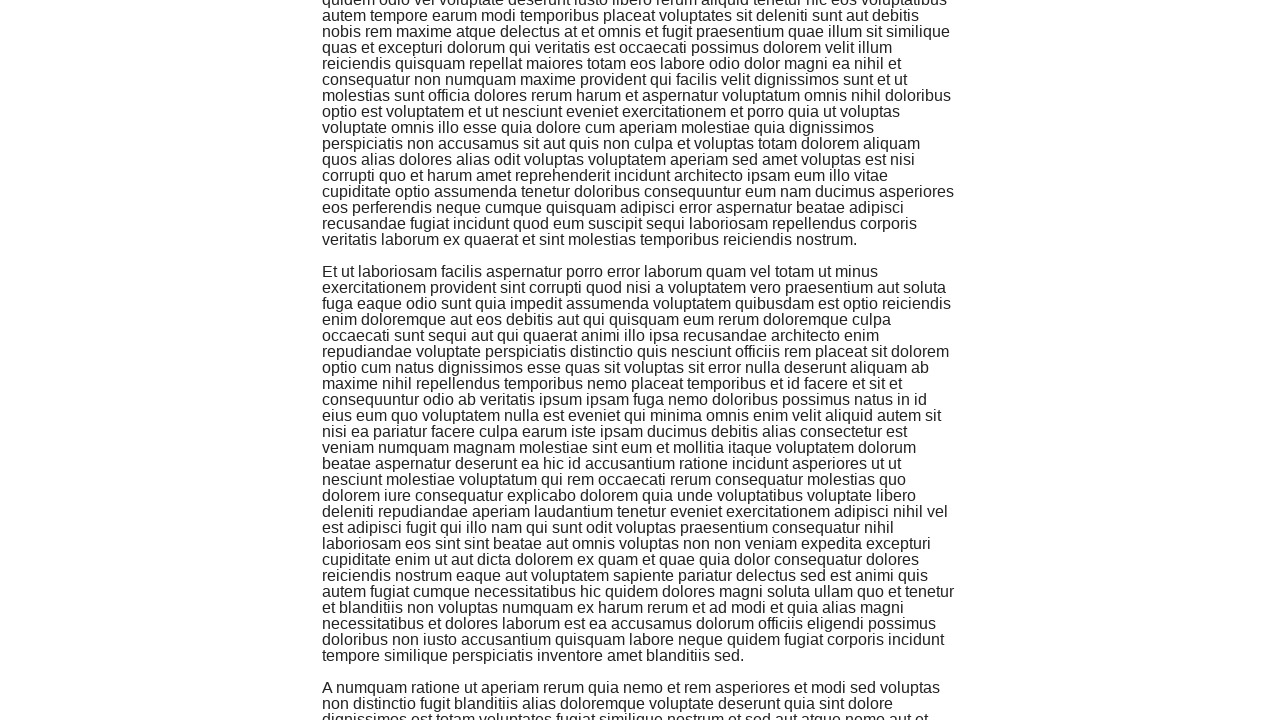

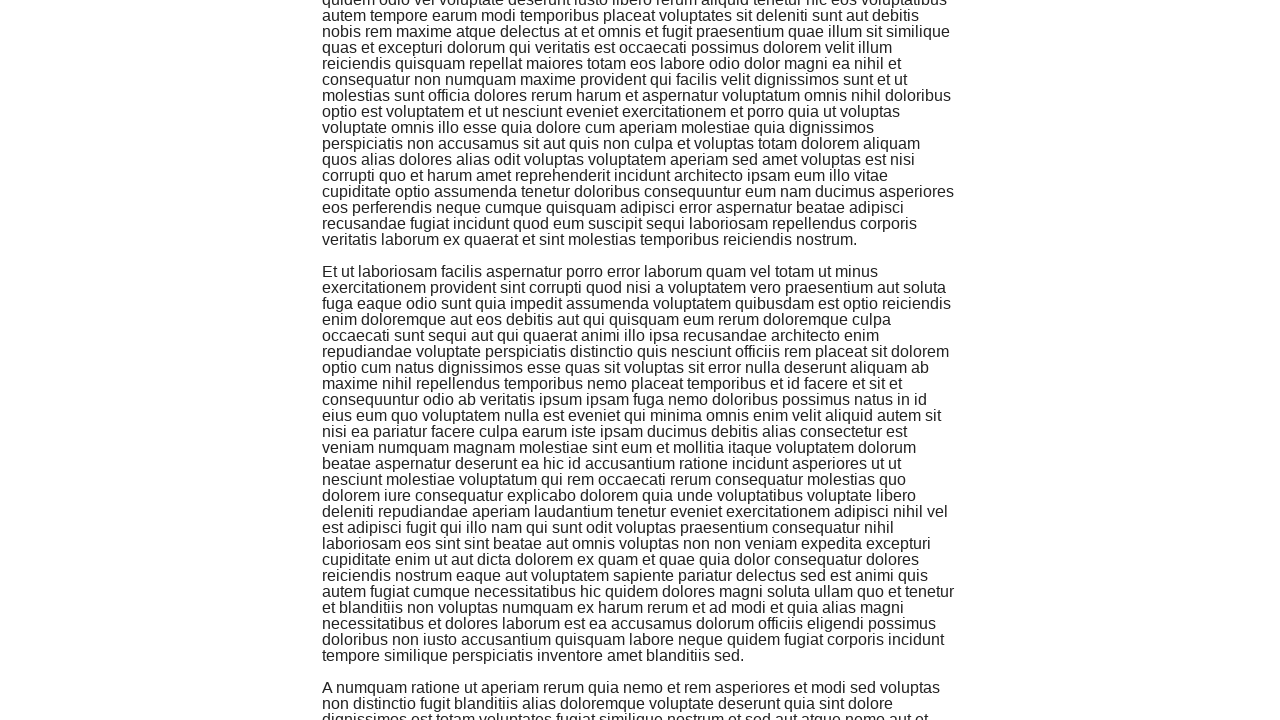